Tests password validation with a different password pattern containing multiple special characters

Starting URL: https://testpages.eviltester.com/styled/apps/7charval/simple7charvalidation.html

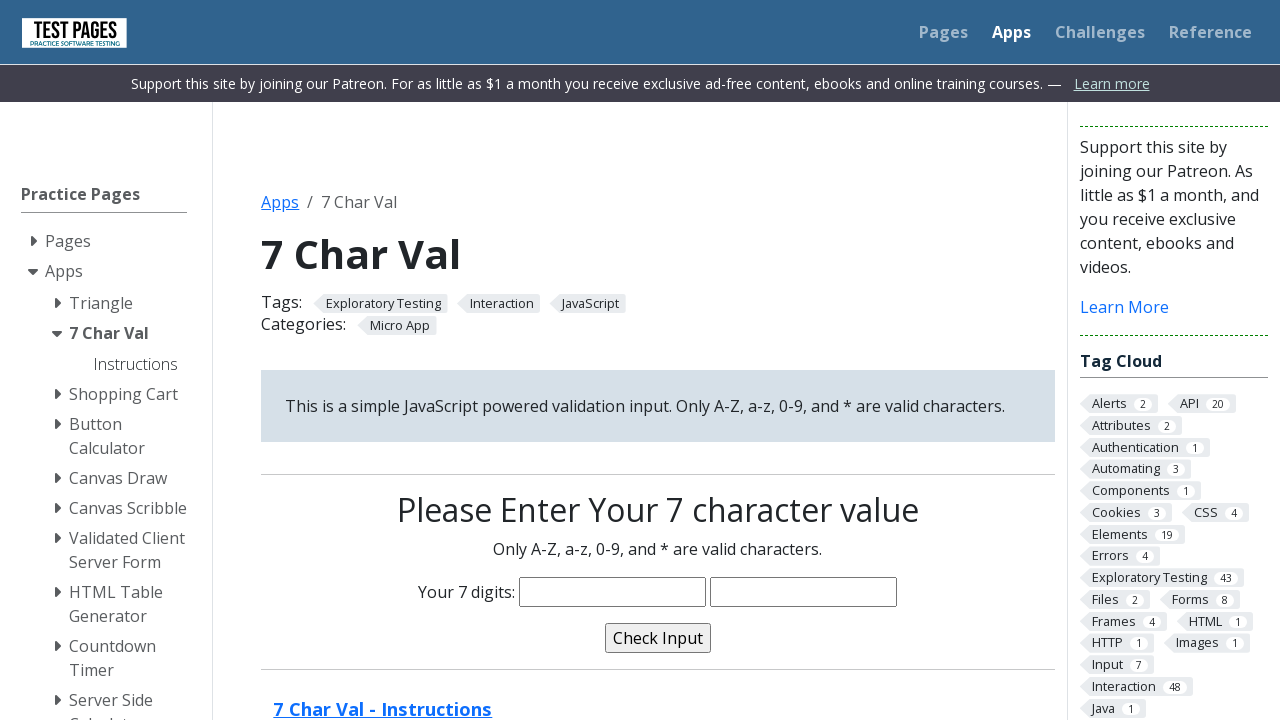

Filled password field with 'Ars123++' containing multiple special characters on input[name='characters']
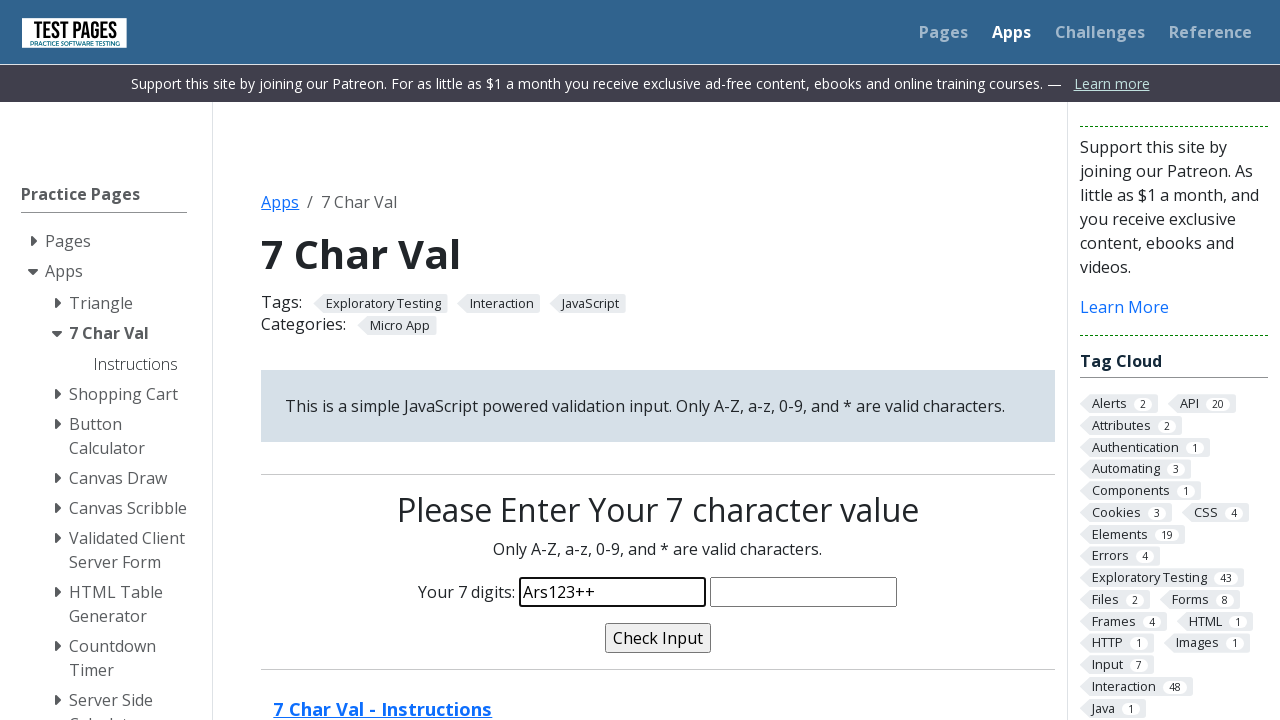

Clicked submit button to validate password at (658, 638) on input[type='button']
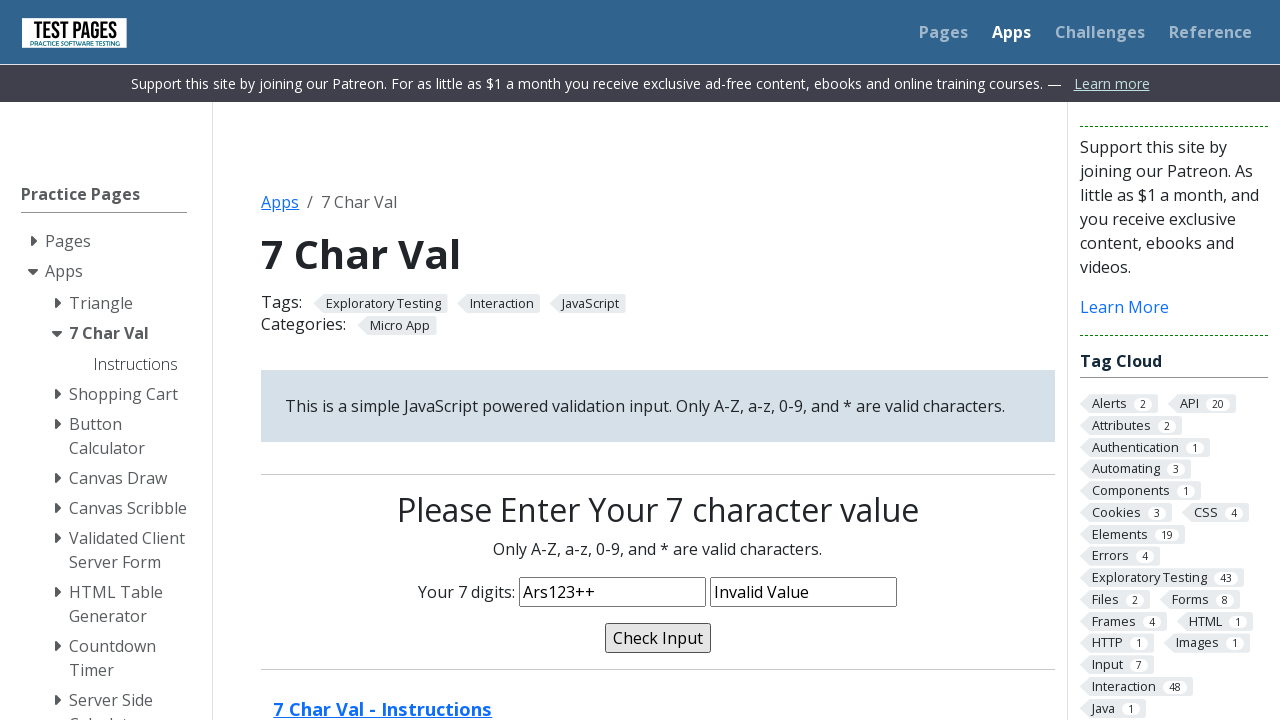

Waited for page to finish loading after password submission
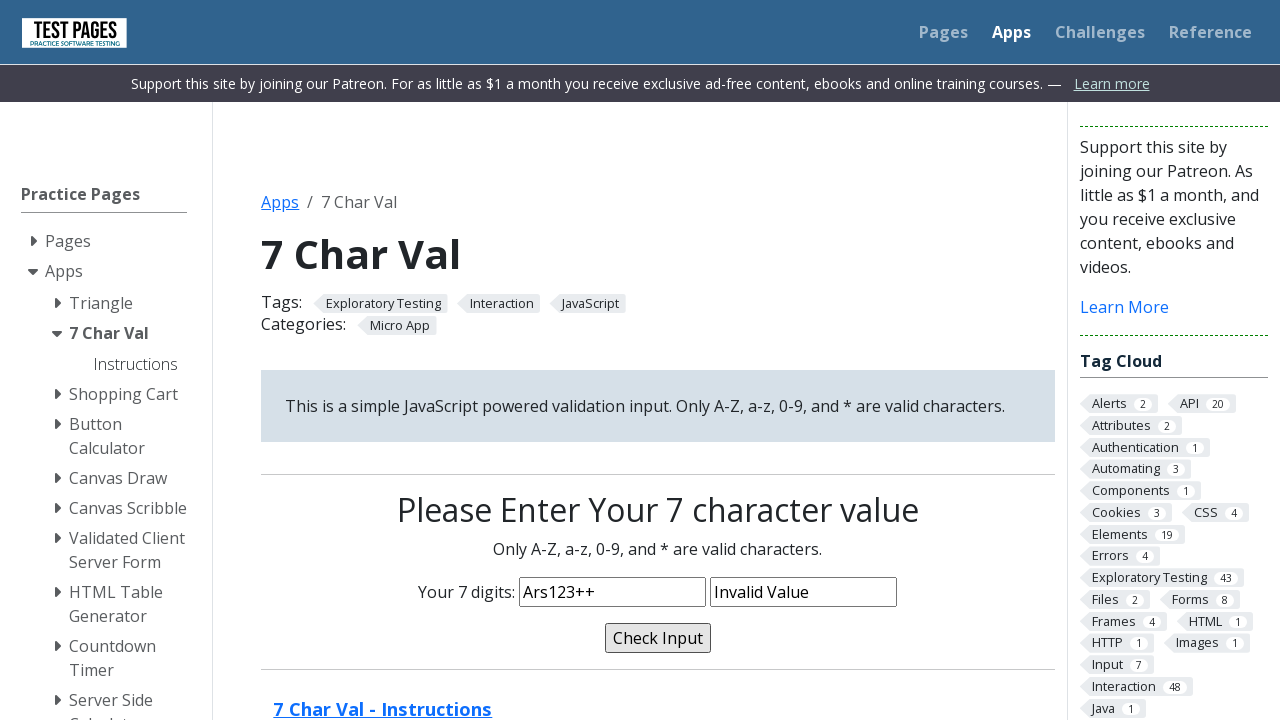

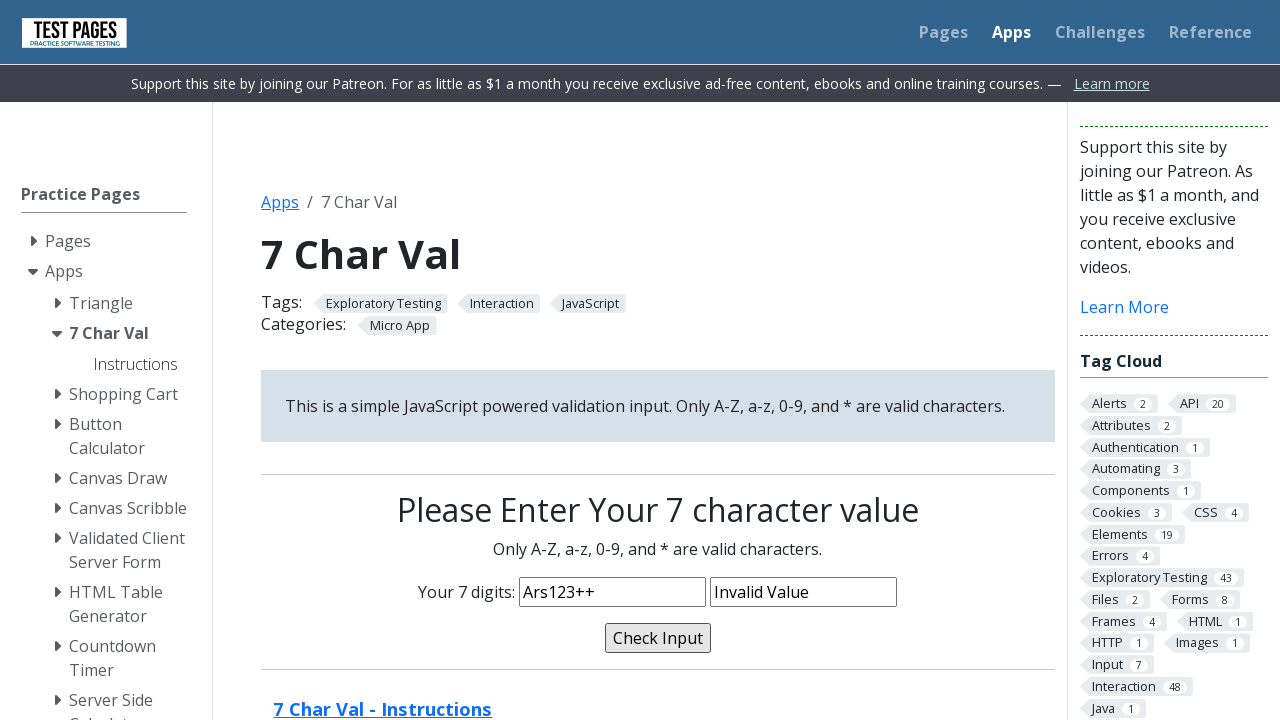